Tests that todo data persists after page reload by adding items, marking one complete, and reloading

Starting URL: https://demo.playwright.dev/todomvc

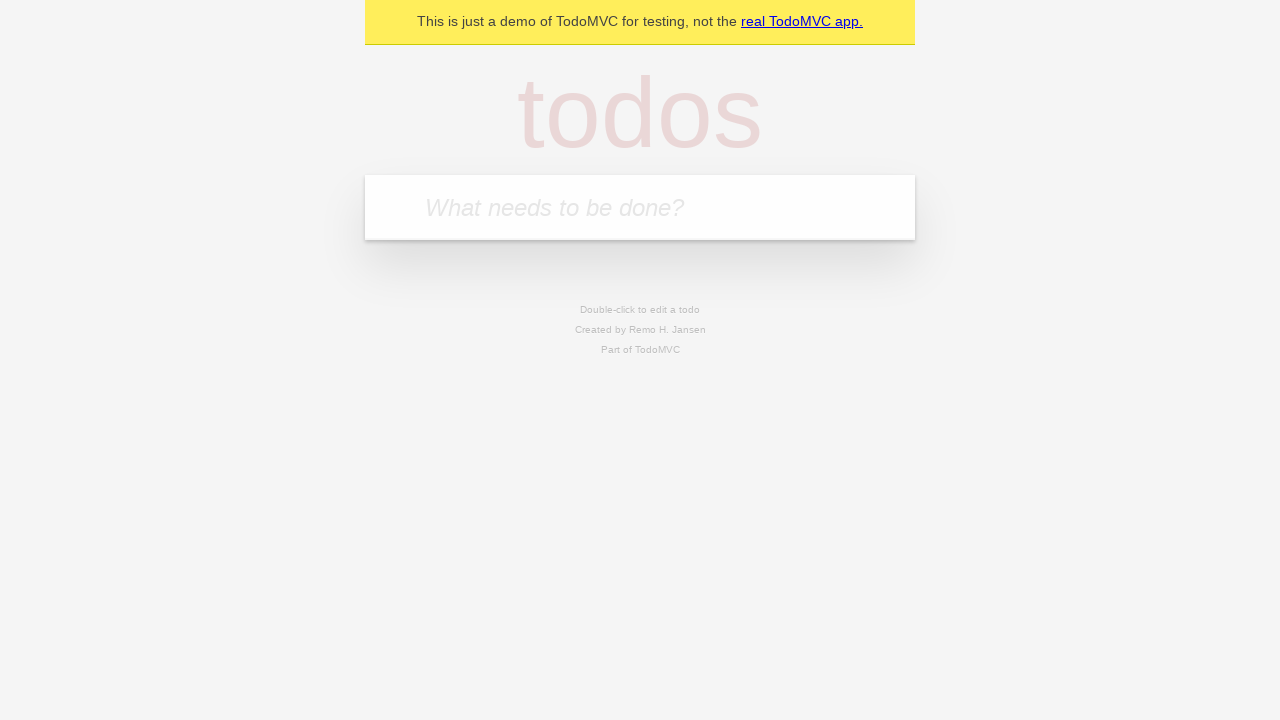

Filled new todo field with 'buy some cheese' on .new-todo
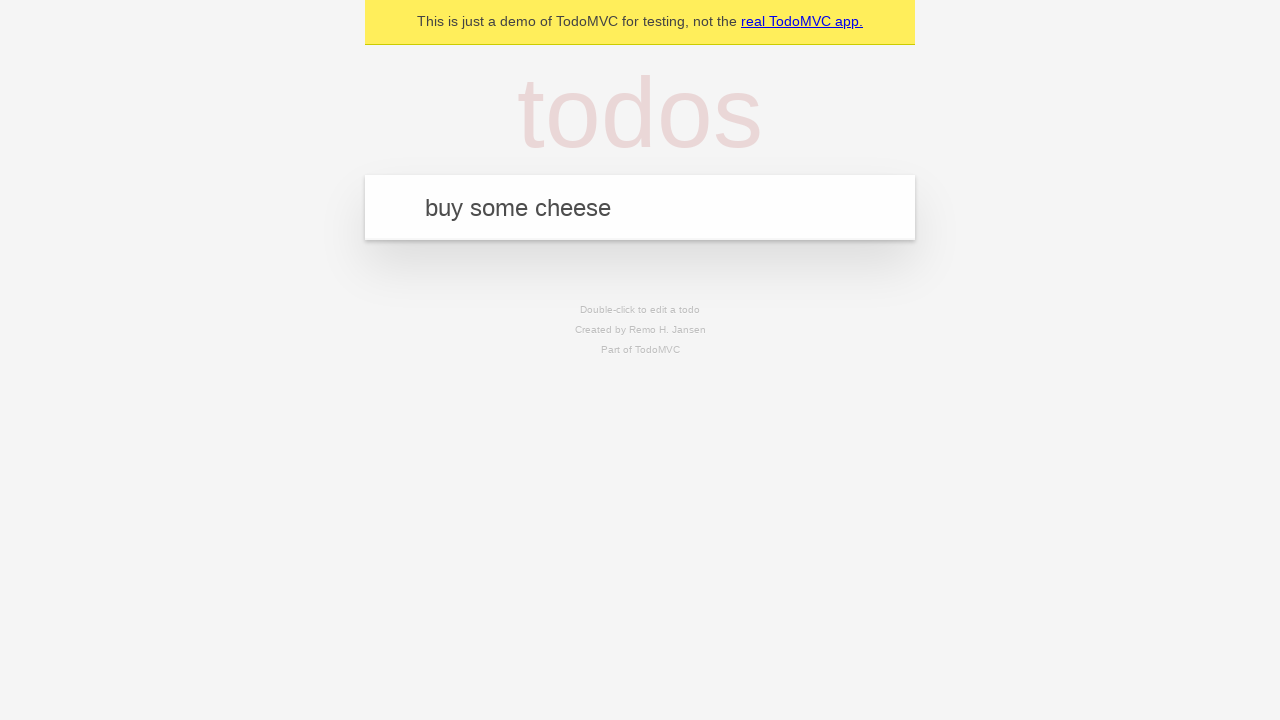

Pressed Enter to create first todo item on .new-todo
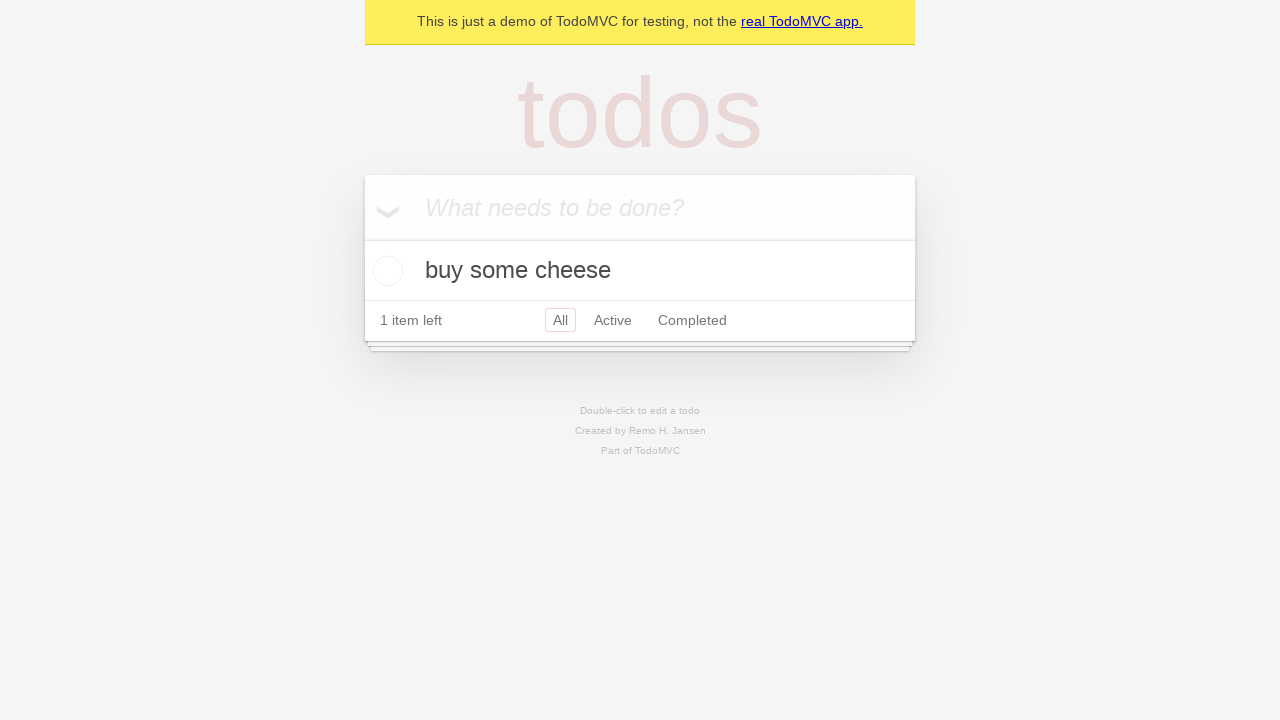

Filled new todo field with 'feed the cat' on .new-todo
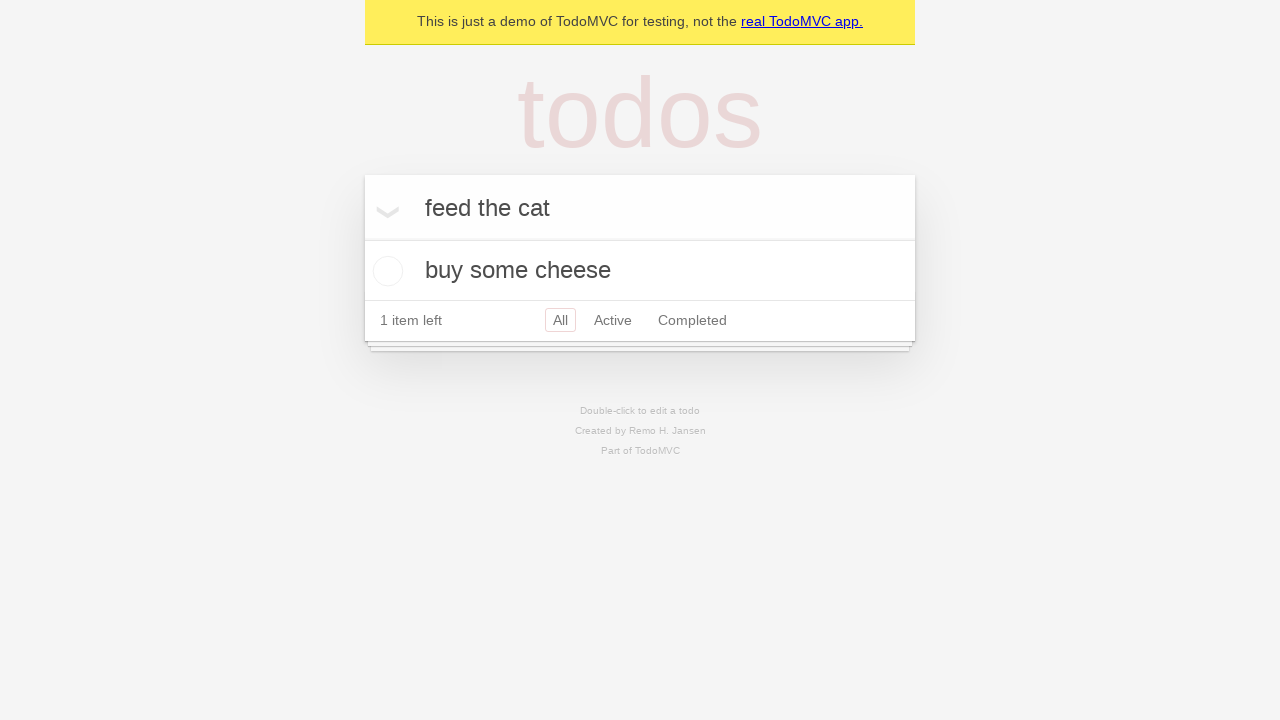

Pressed Enter to create second todo item on .new-todo
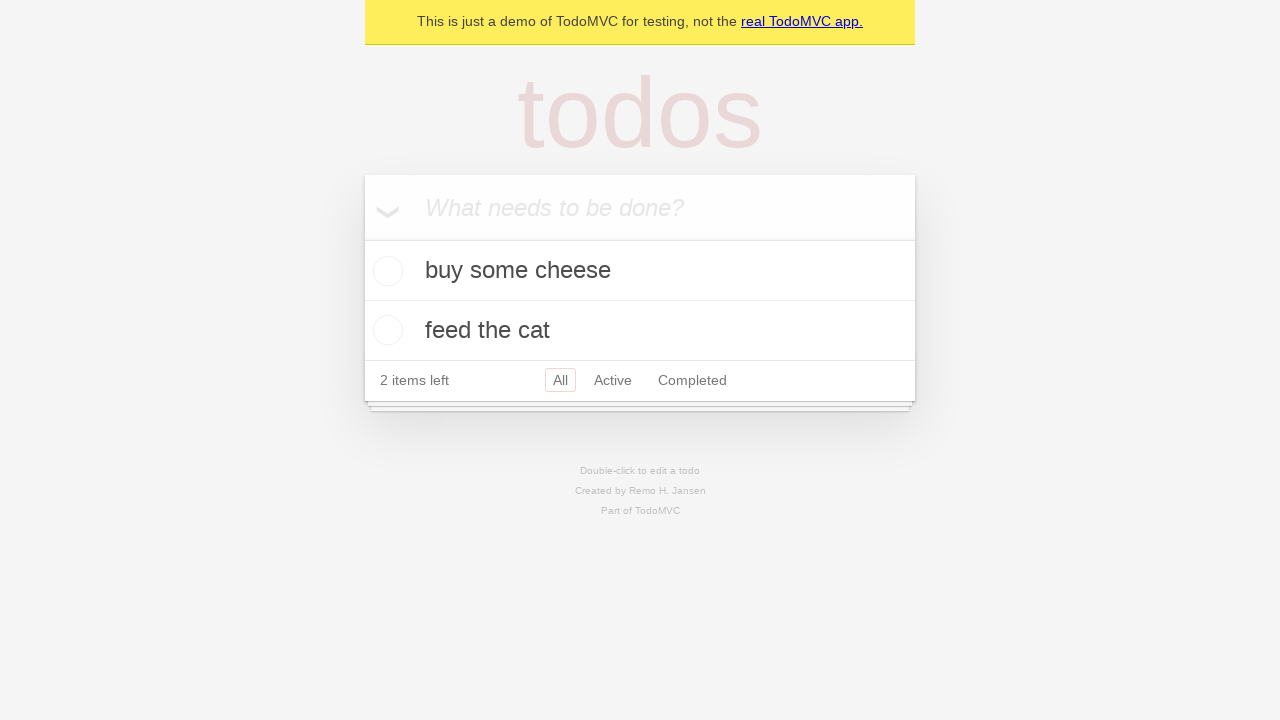

Checked first todo item as complete at (385, 271) on .todo-list li >> nth=0 >> .toggle
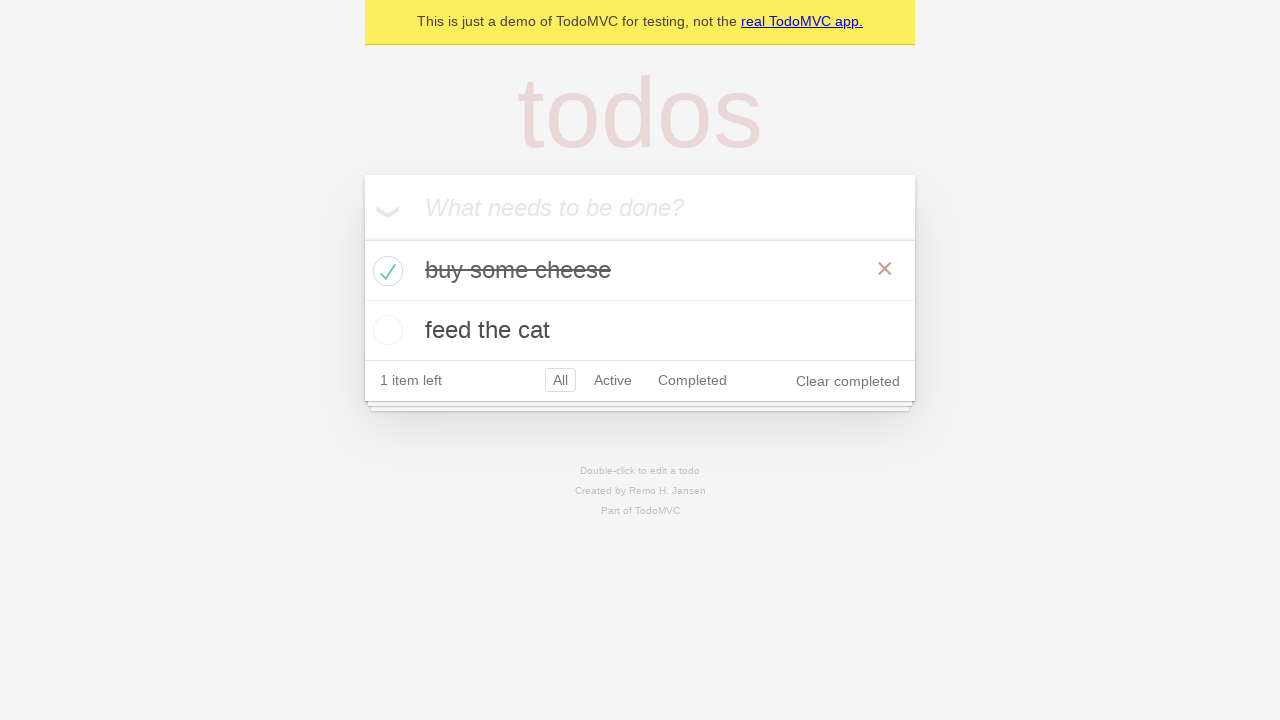

Reloaded page to test data persistence
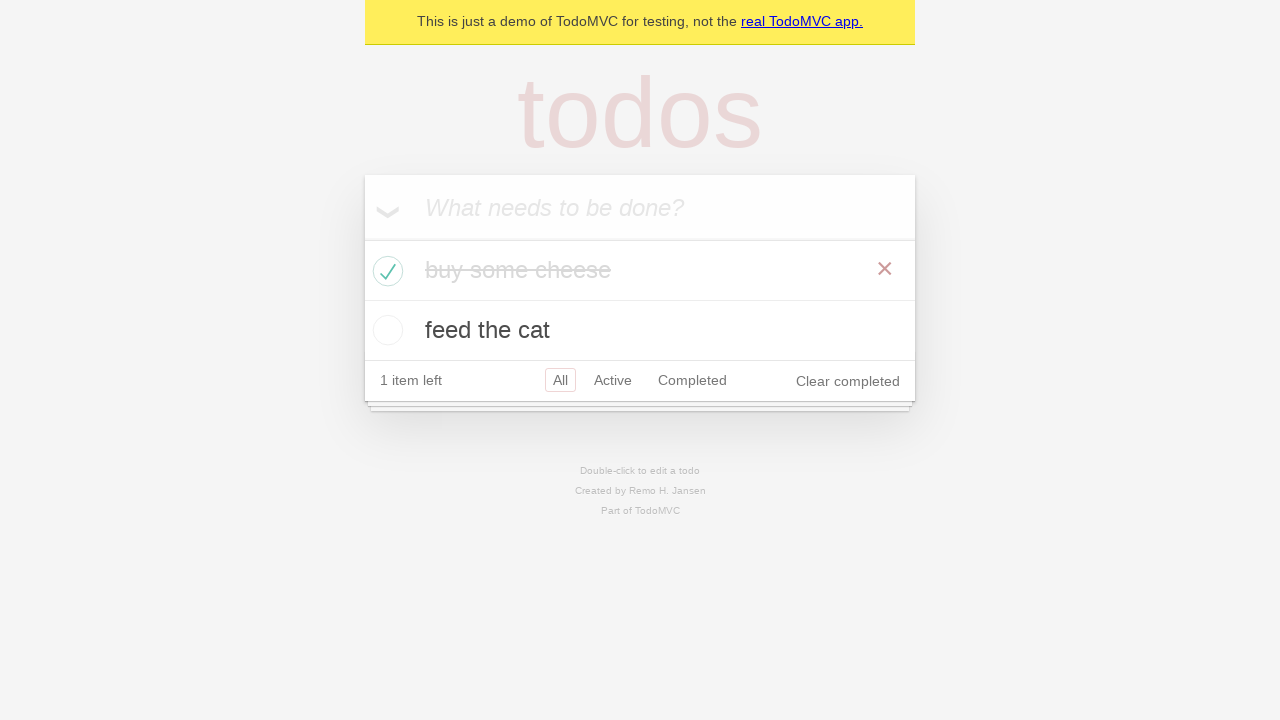

Waited for todo items to load after page reload
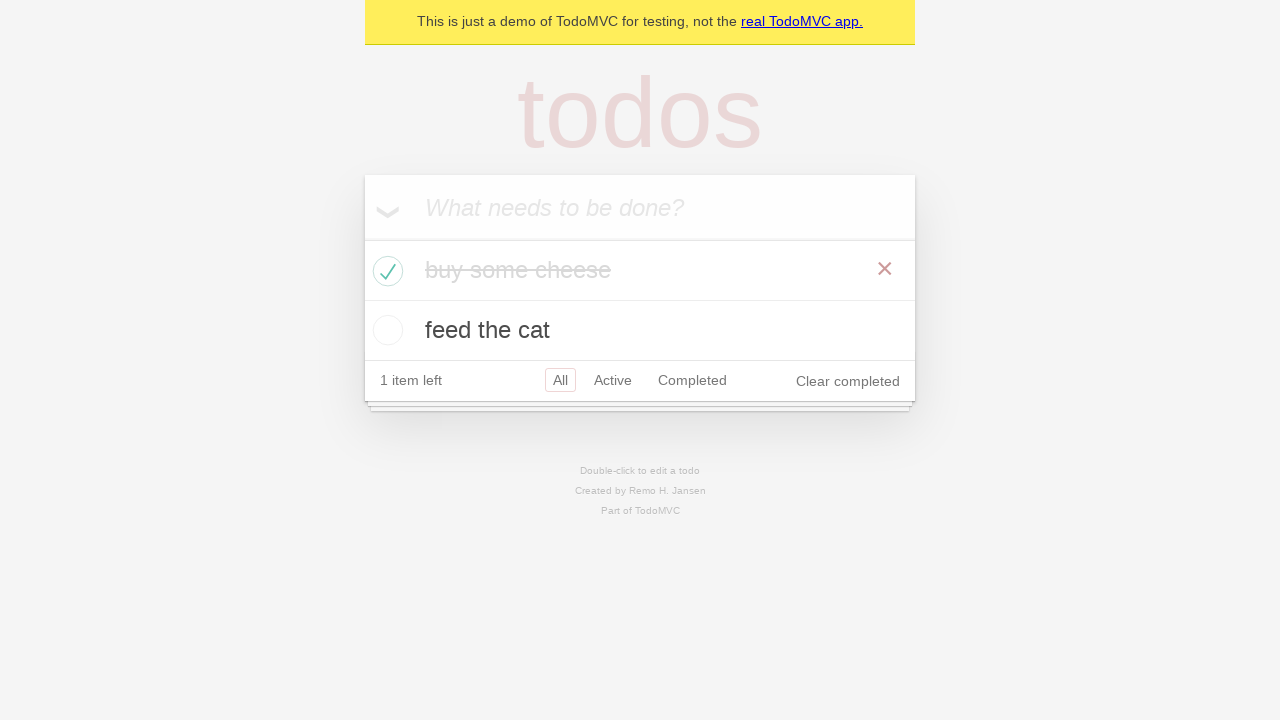

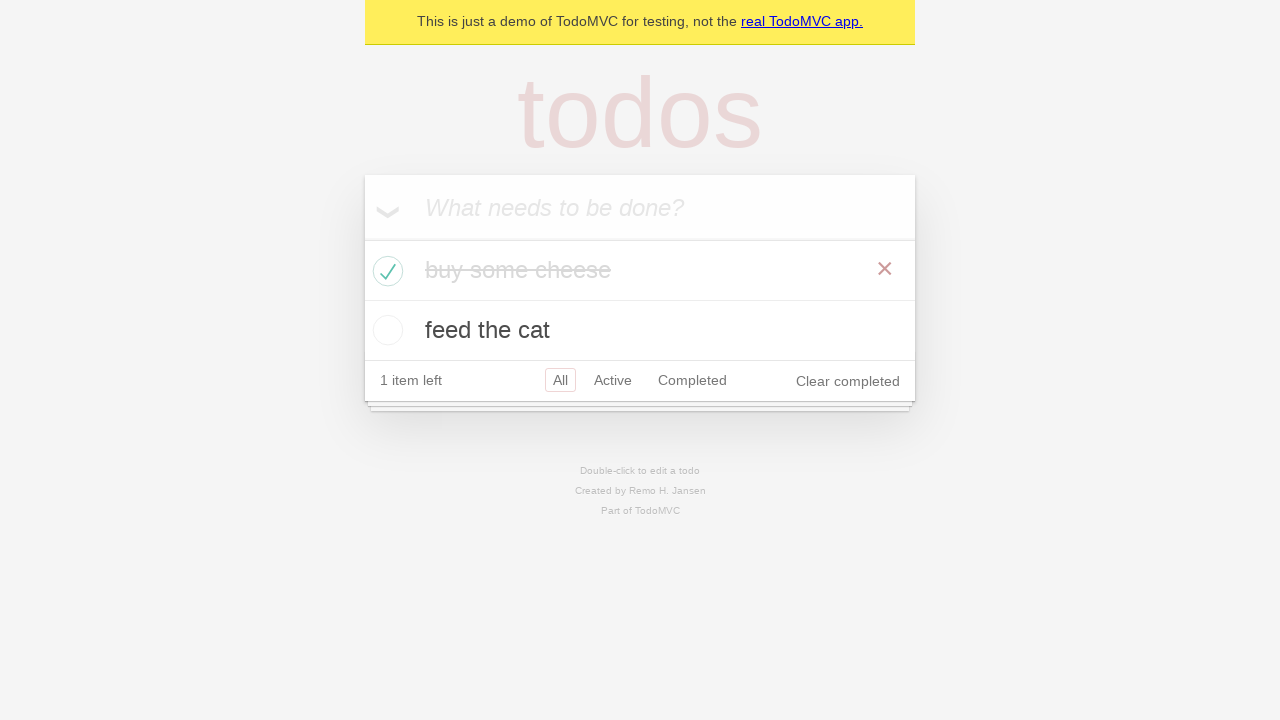